Tests a student registration form by filling out all fields including personal information, date of birth, subjects, hobbies, file upload, and address, then verifies the submitted data appears in a confirmation table.

Starting URL: https://demoqa.com/automation-practice-form

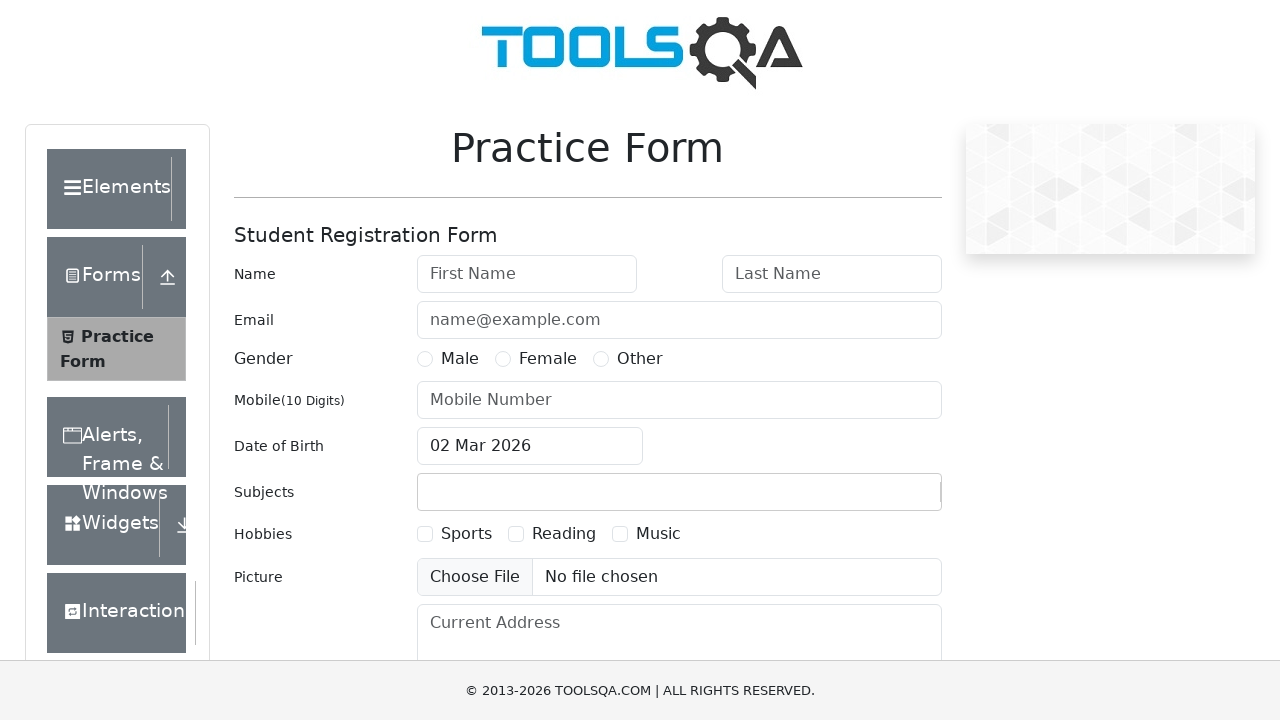

Filled first name field with 'Kate' on #firstName
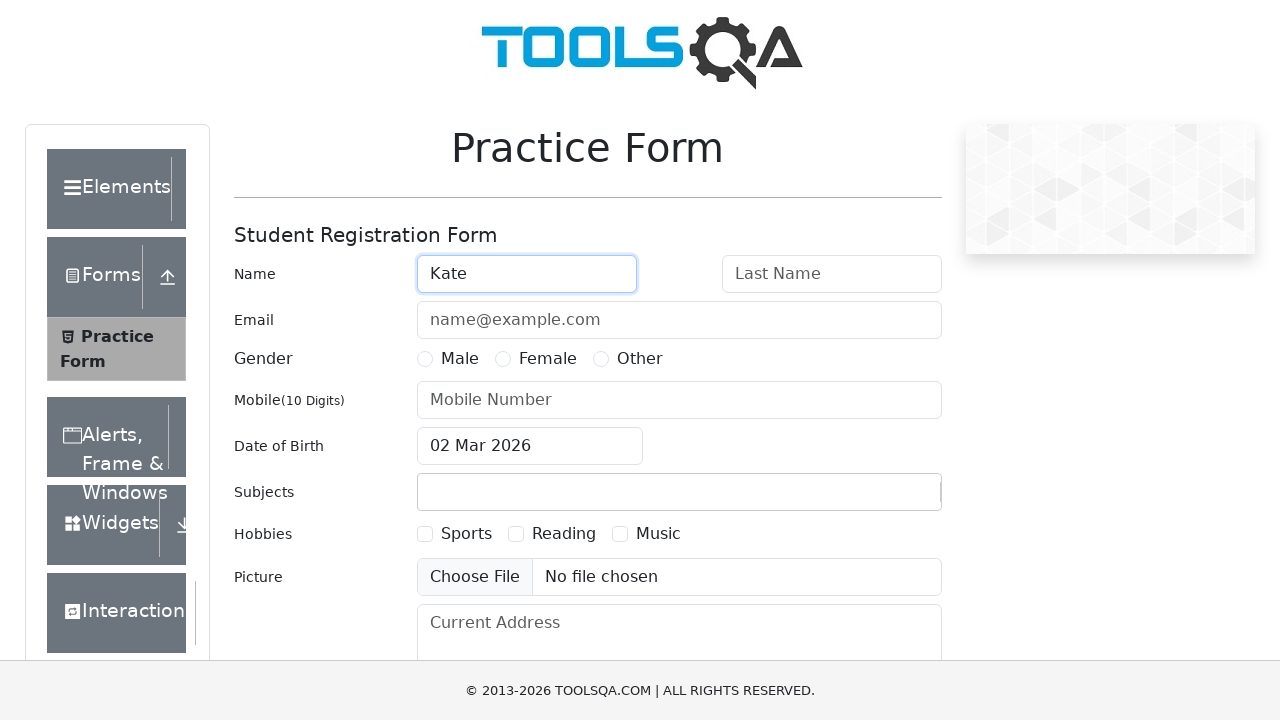

Filled last name field with 'Zhukova' on #lastName
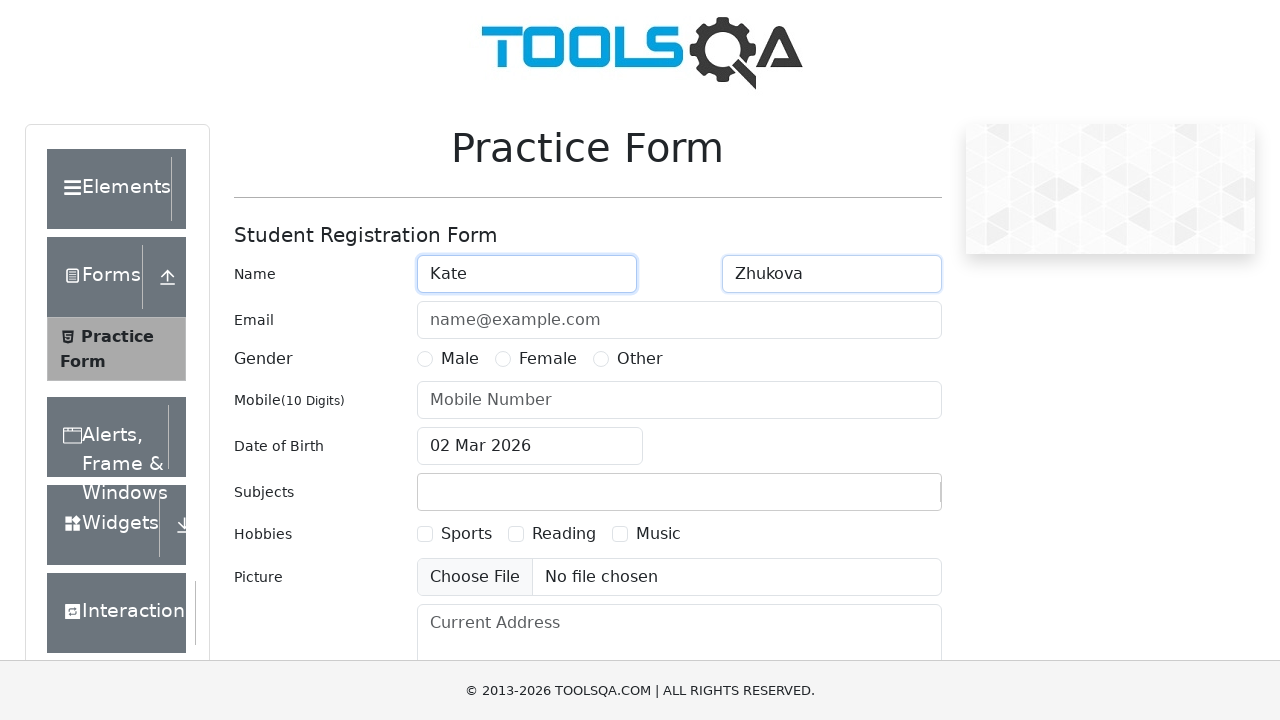

Filled email field with 'kate@zhukova.ru' on #userEmail
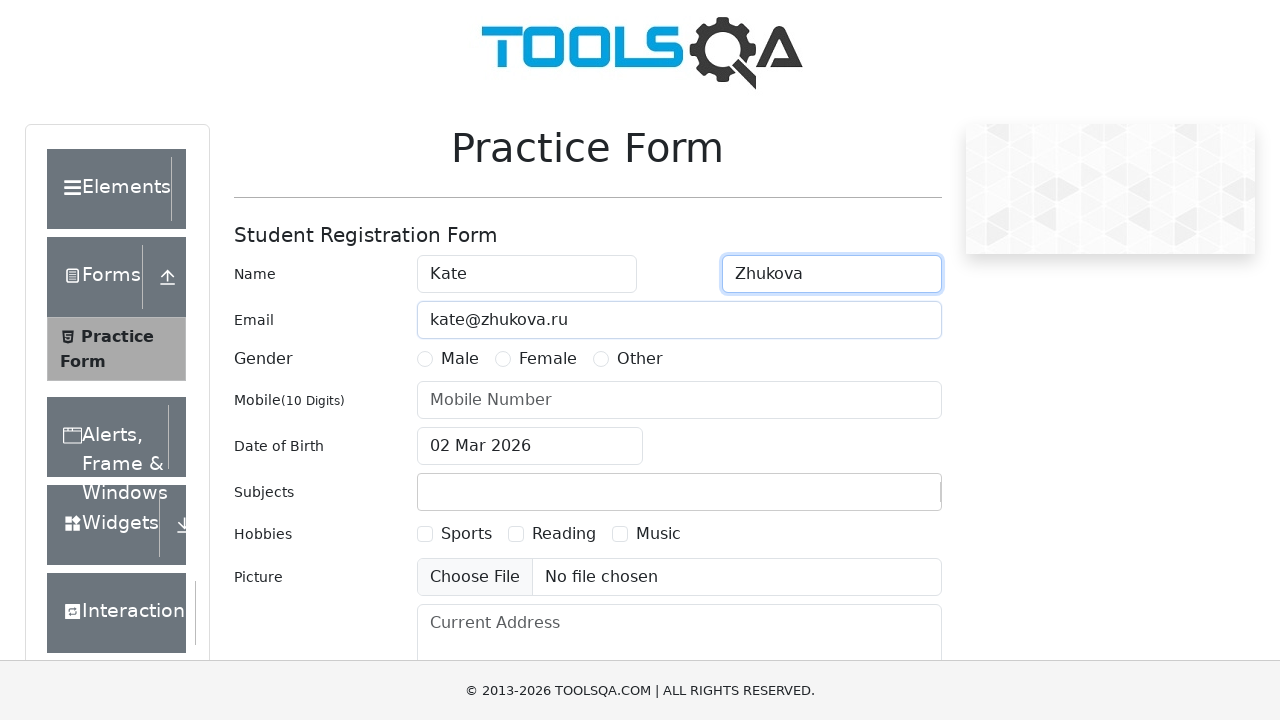

Selected Female gender option at (548, 359) on label[for='gender-radio-2']
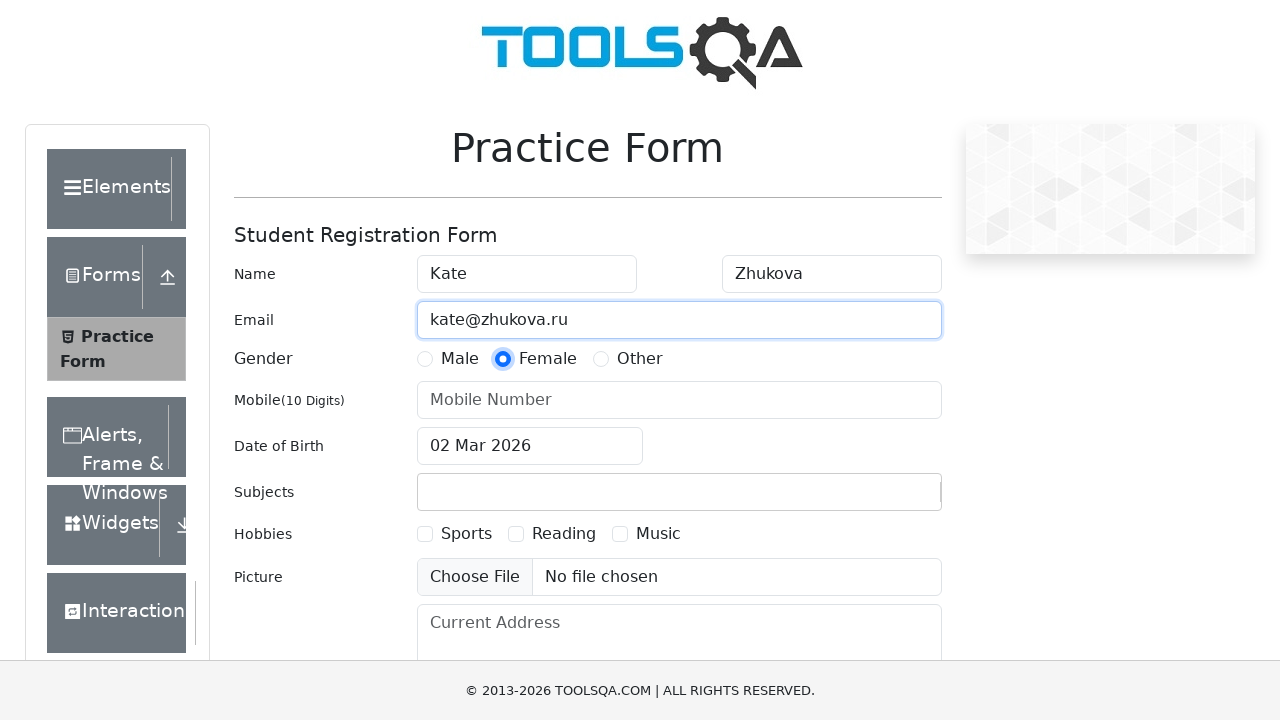

Filled phone number field with '8912345678' on #userNumber
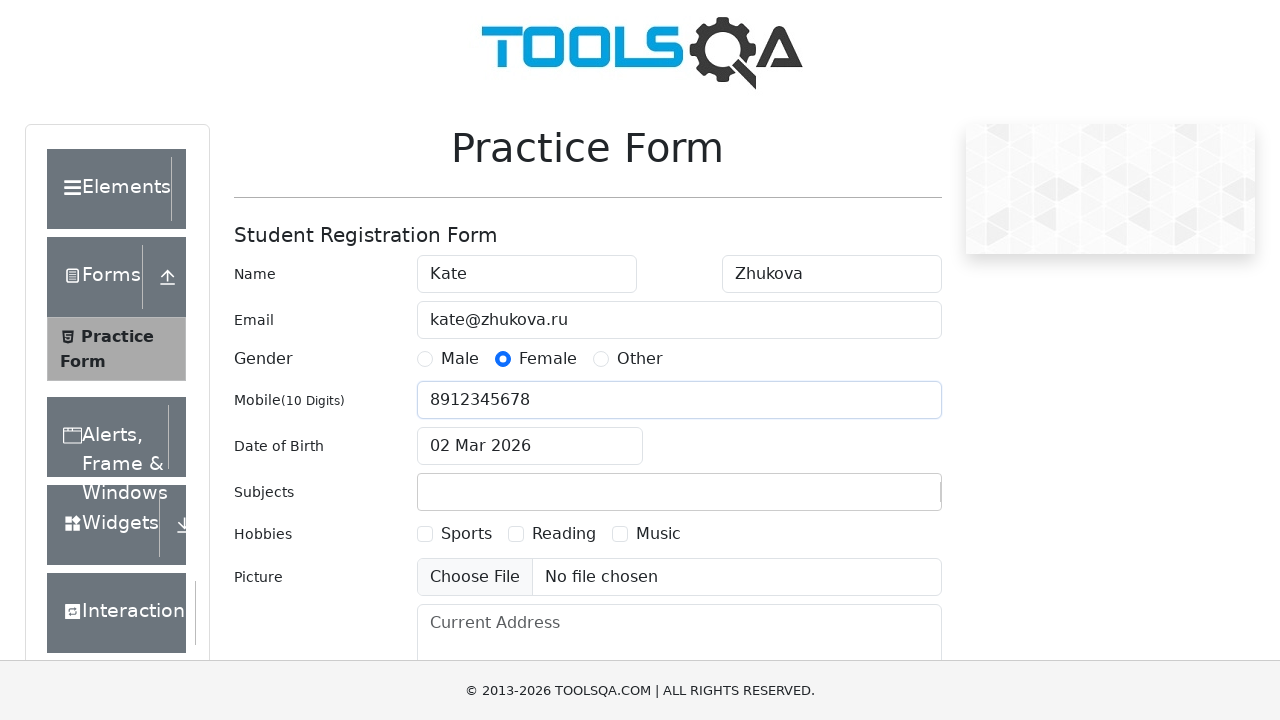

Clicked on date of birth input to open date picker at (530, 446) on #dateOfBirthInput
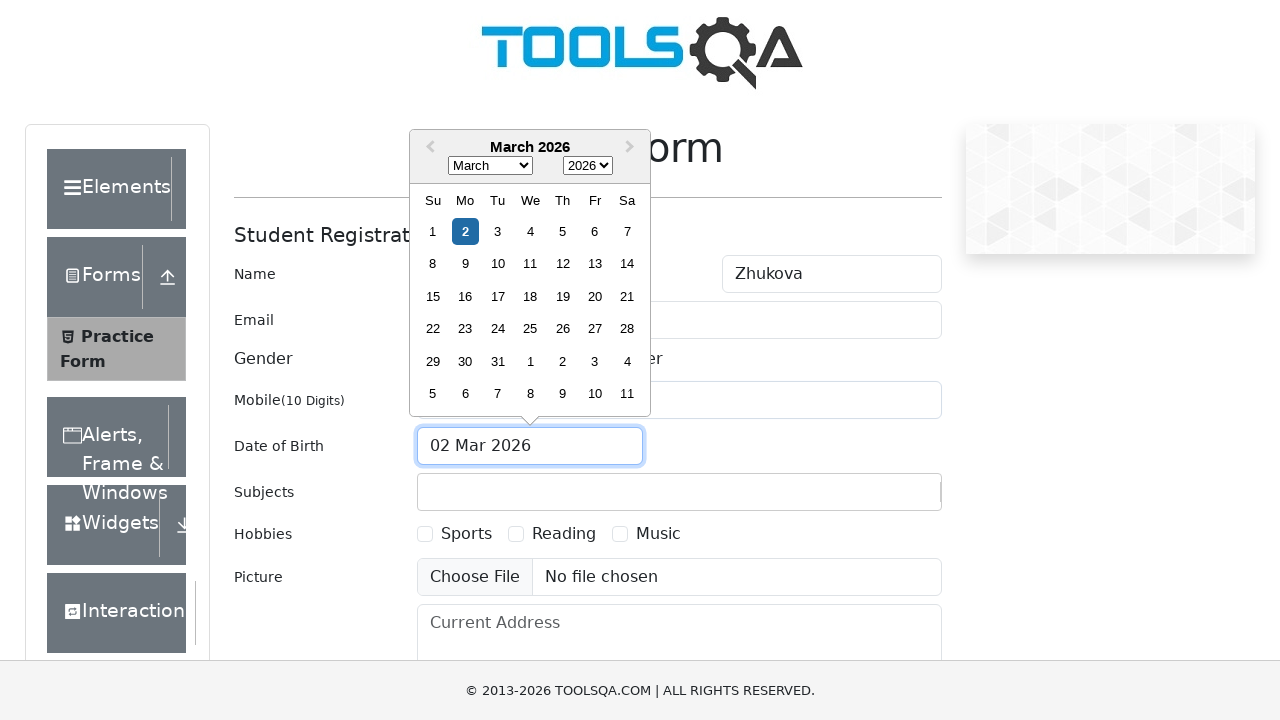

Selected June as the birth month on .react-datepicker__month-select
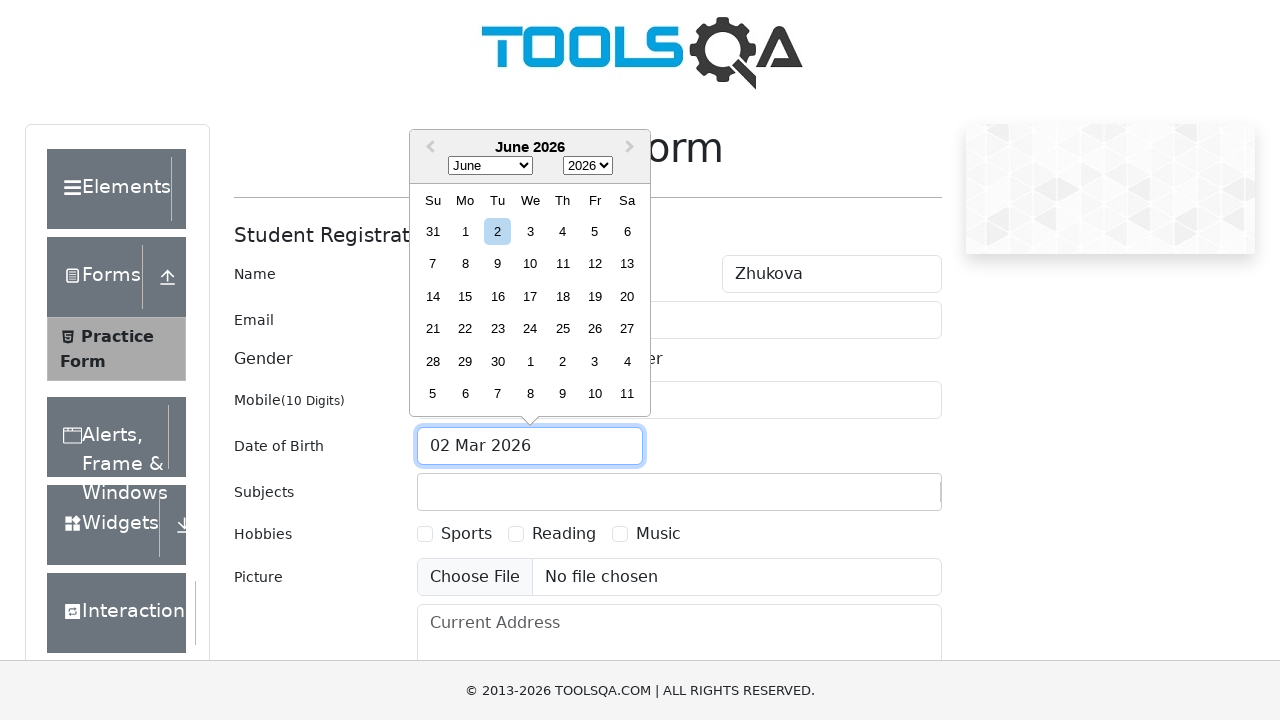

Selected 2000 as the birth year on .react-datepicker__year-select
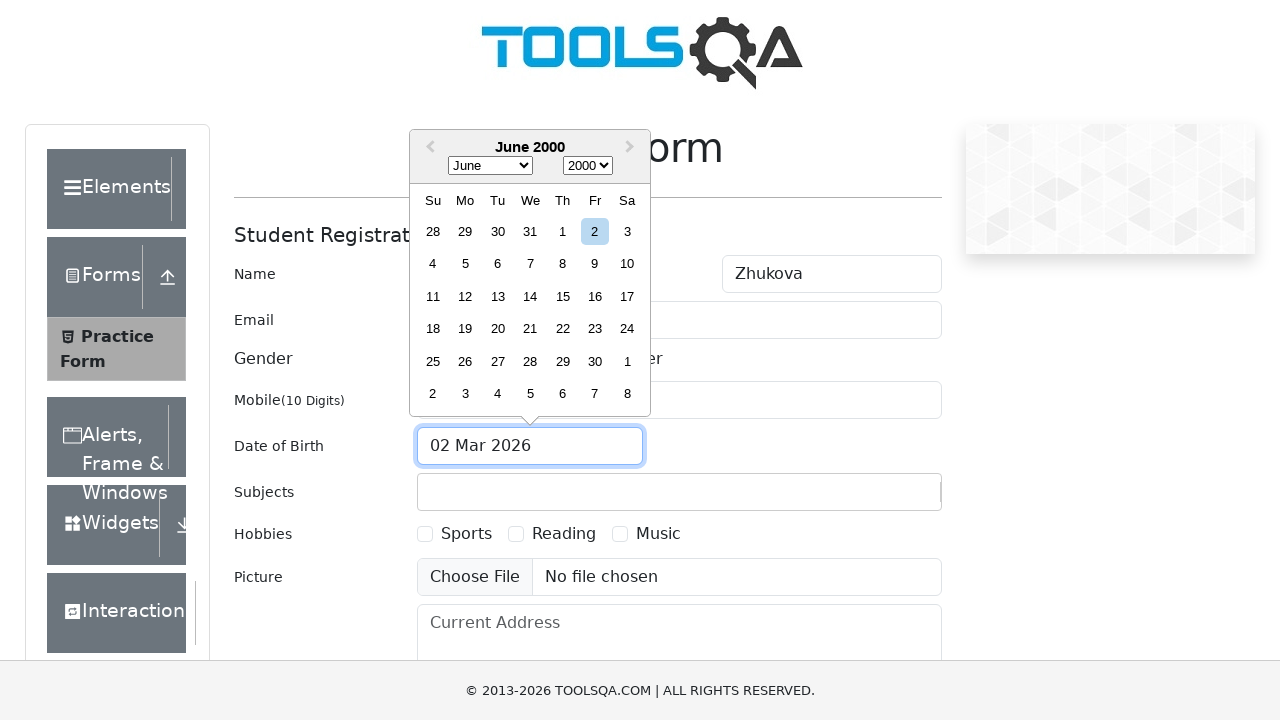

Selected 23rd day of the month at (595, 329) on .react-datepicker__day--023
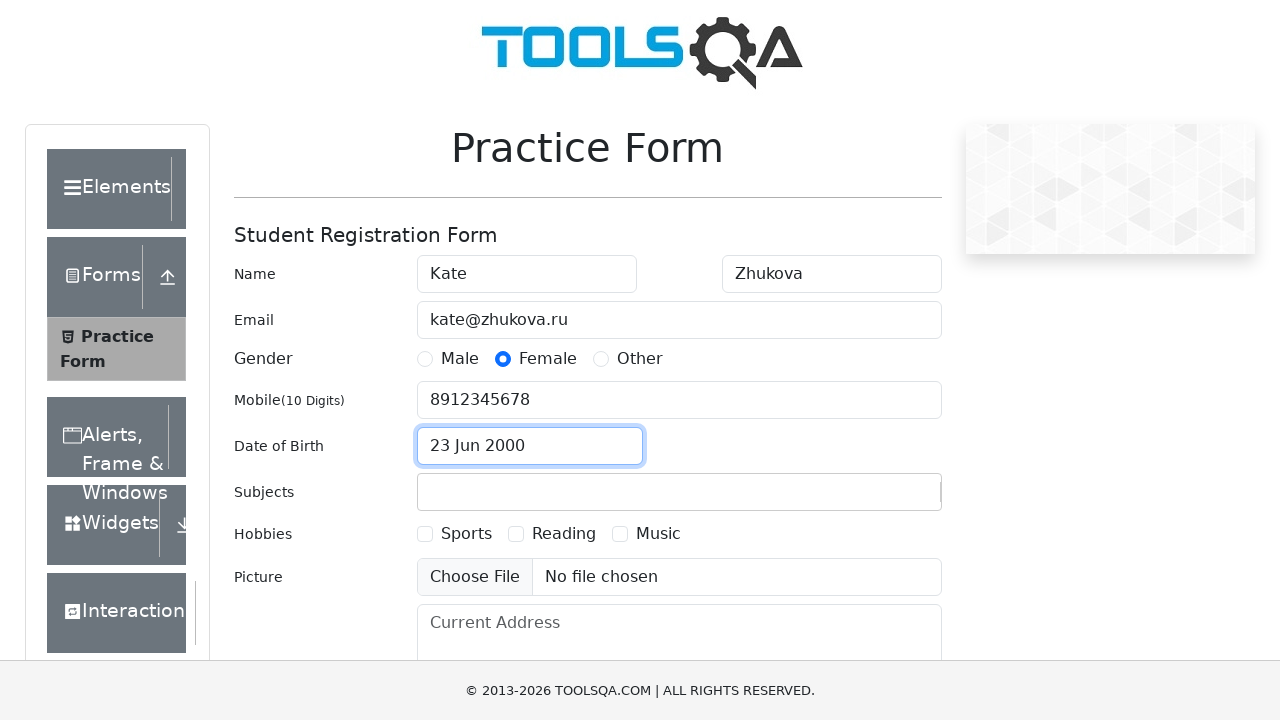

Filled subjects input field with 'Math' on #subjectsInput
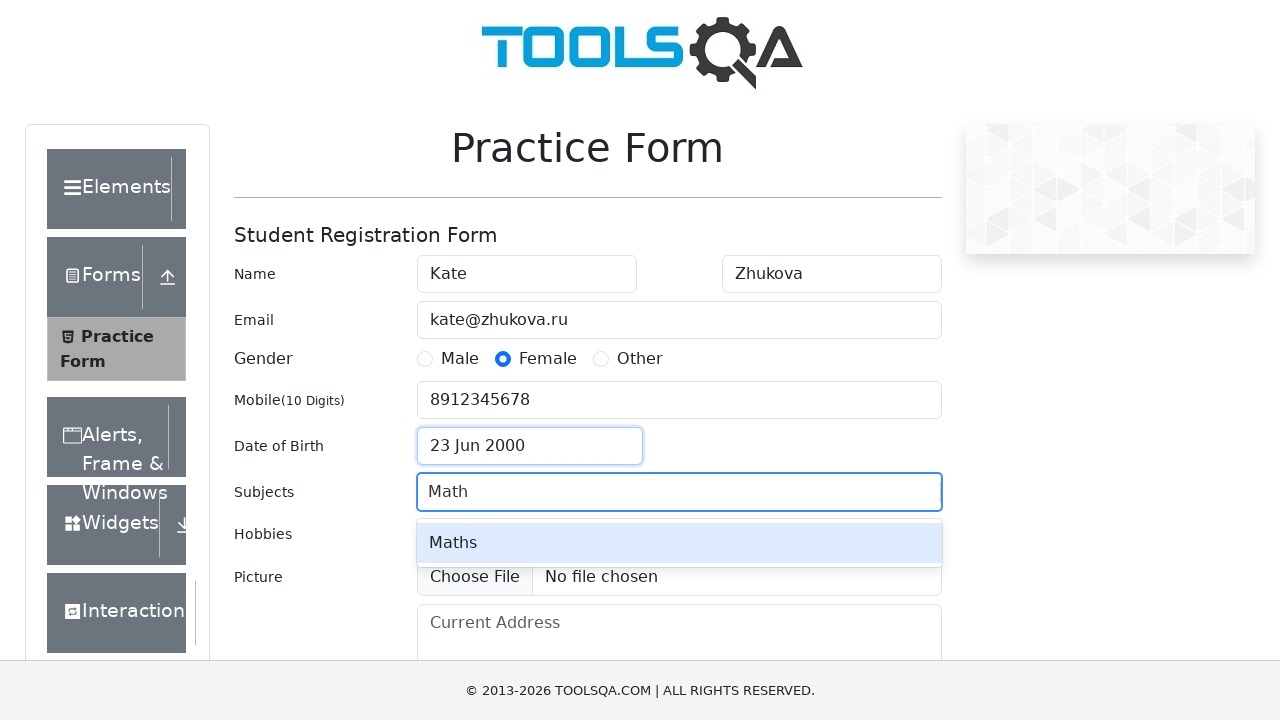

Pressed Enter to confirm subject selection on #subjectsInput
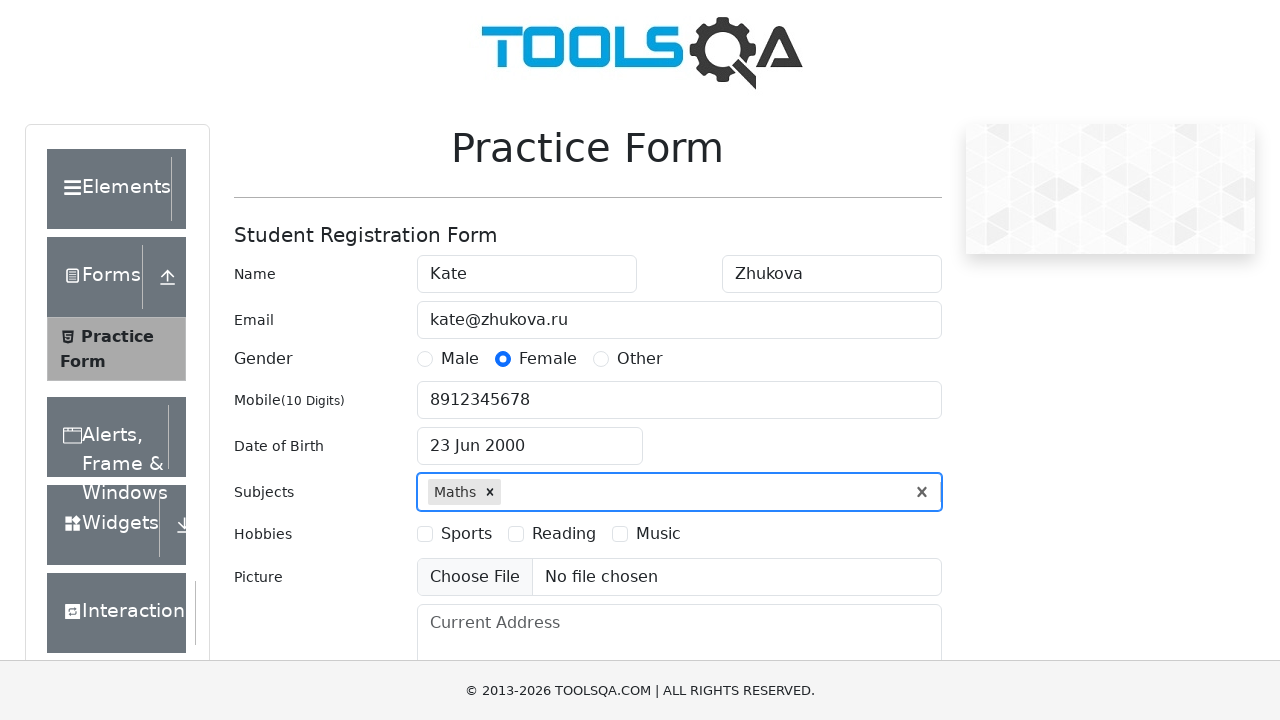

Selected Music hobby checkbox at (658, 534) on label[for='hobbies-checkbox-3']
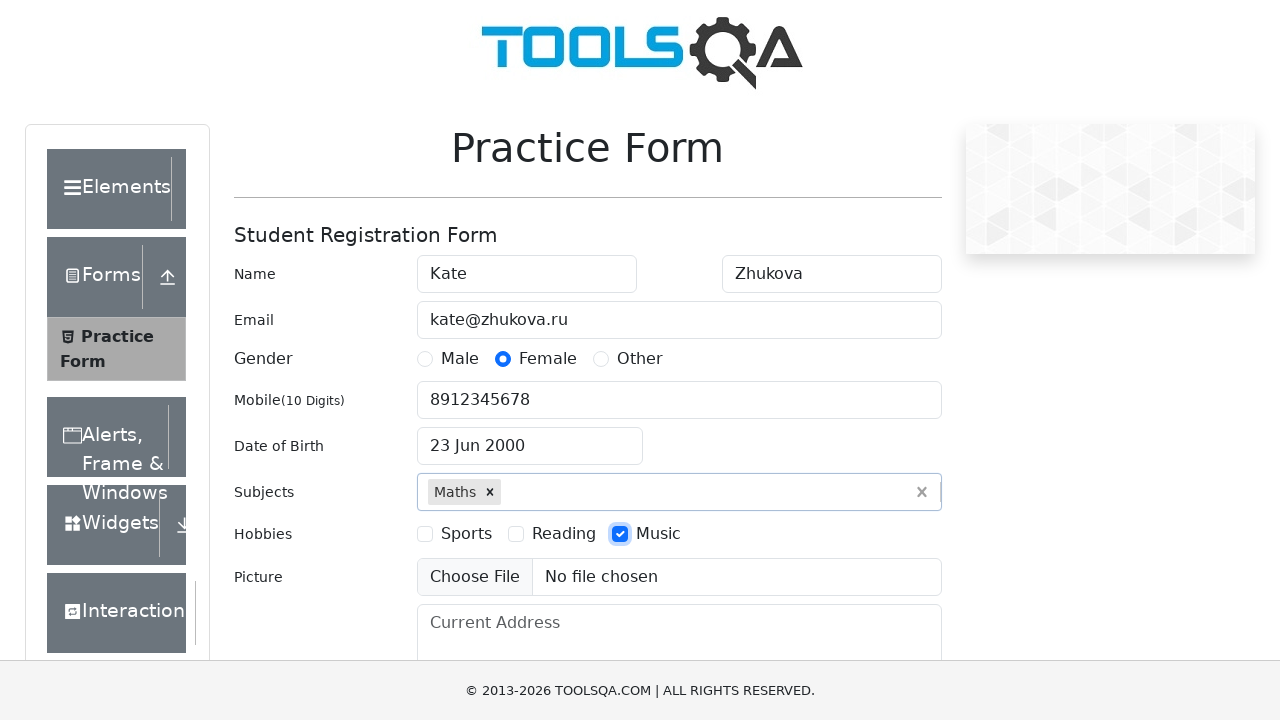

Filled current address field with 'Moscow, Pushkin street, 1' on #currentAddress
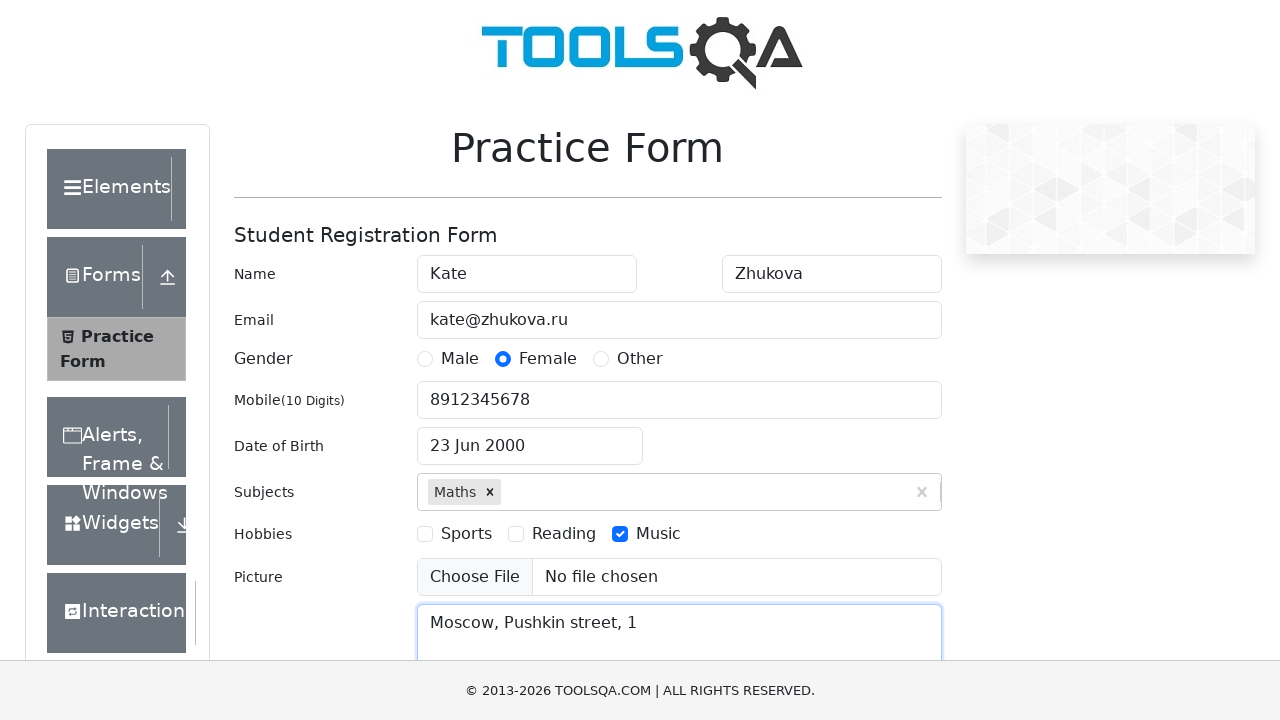

Filled state field with 'NCR' on #react-select-3-input
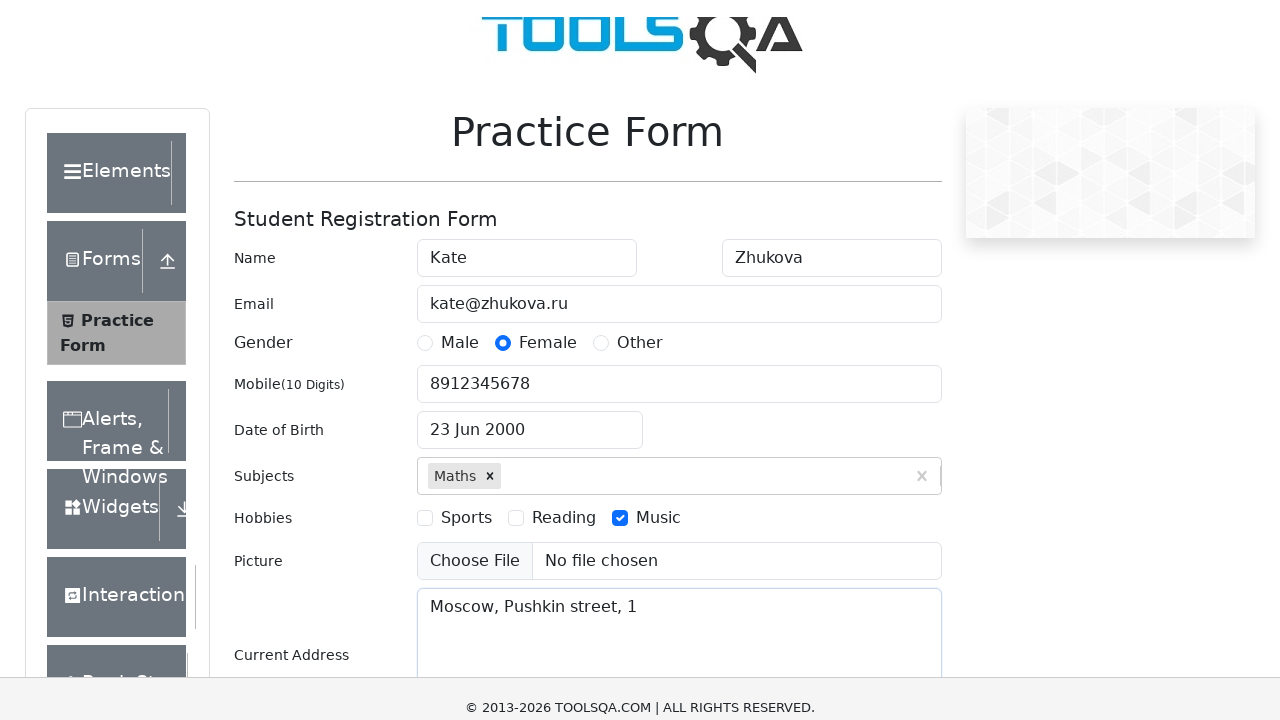

Pressed Enter to confirm state selection on #react-select-3-input
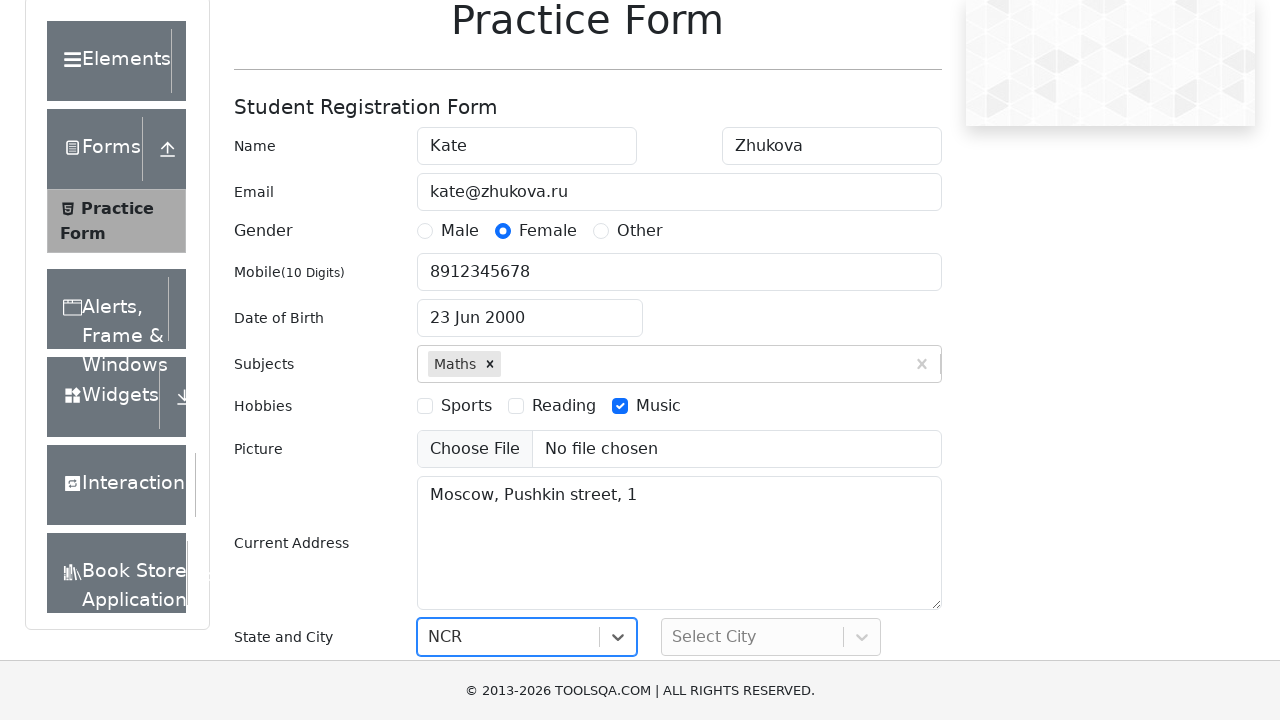

Filled city field with 'Delhi' on #react-select-4-input
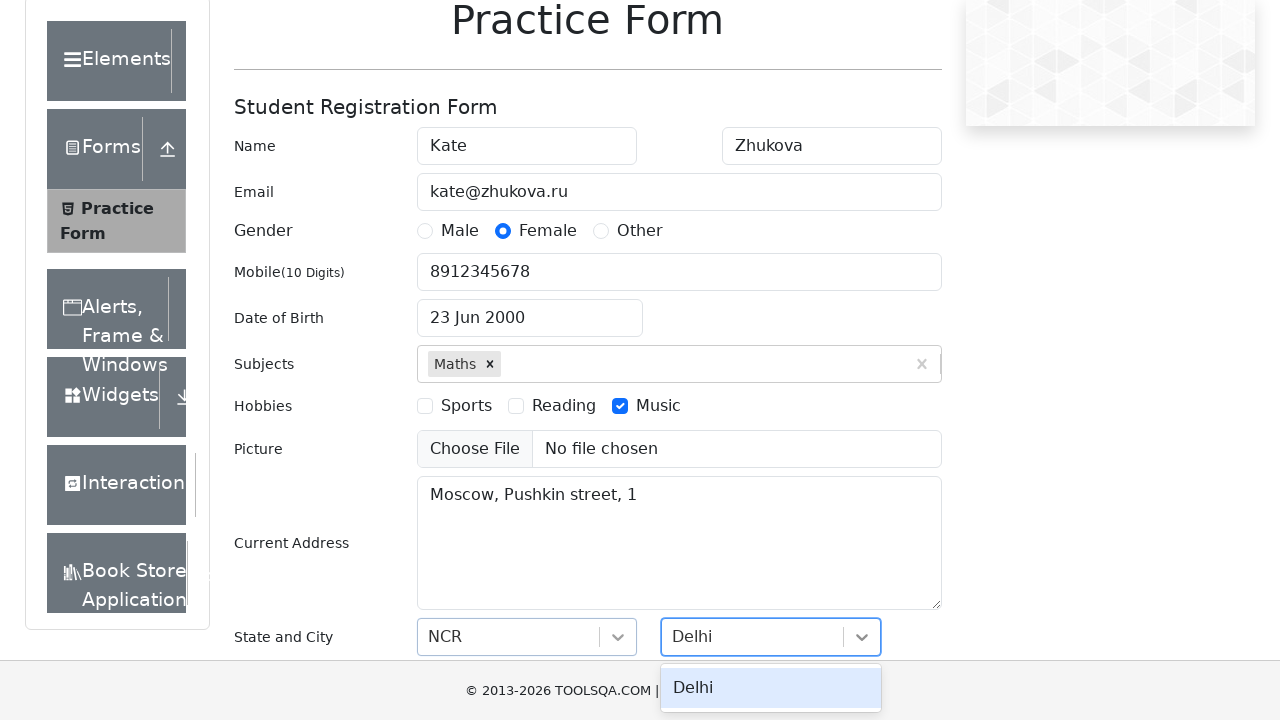

Pressed Enter to confirm city selection on #react-select-4-input
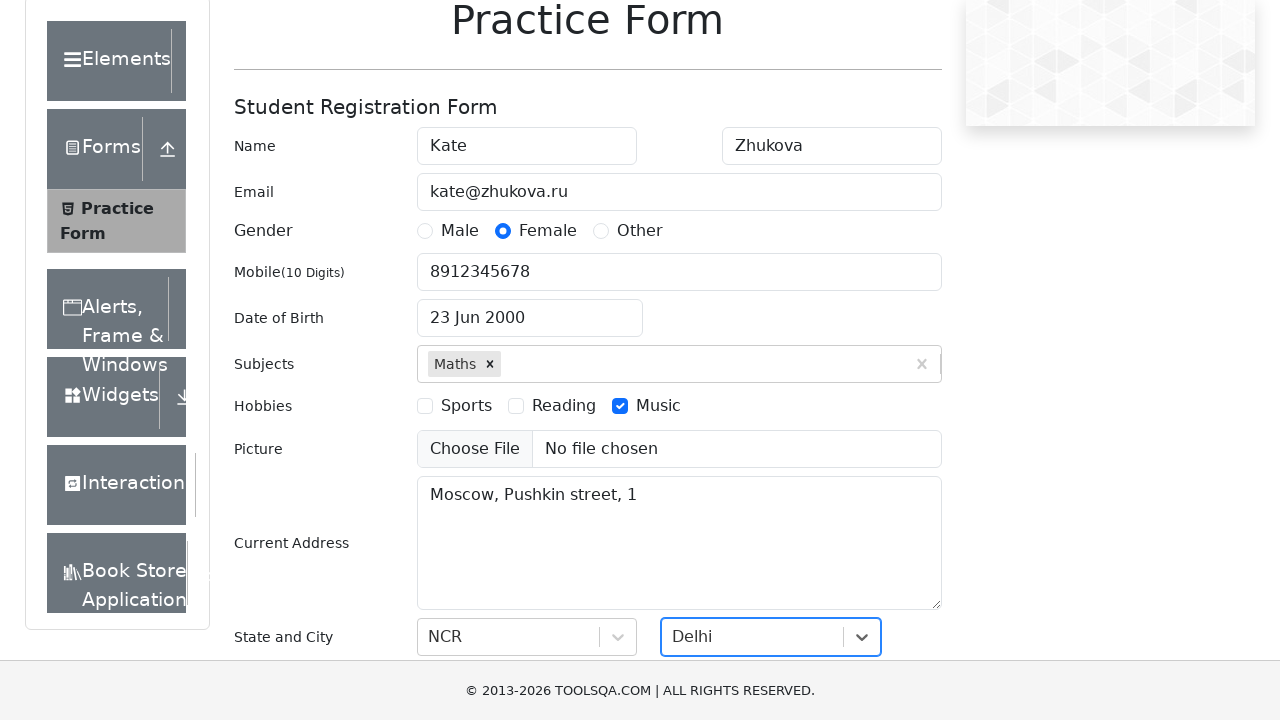

Clicked submit button to submit the registration form at (885, 499) on #submit
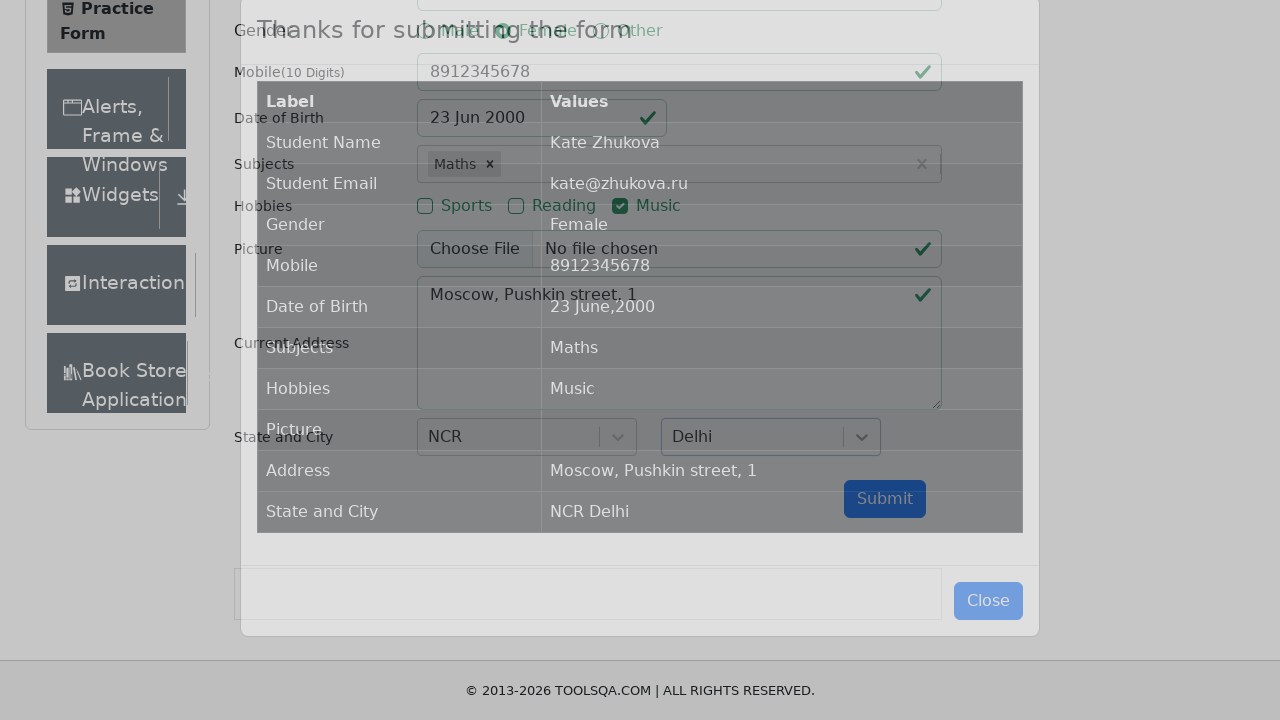

Confirmation table appeared on the page
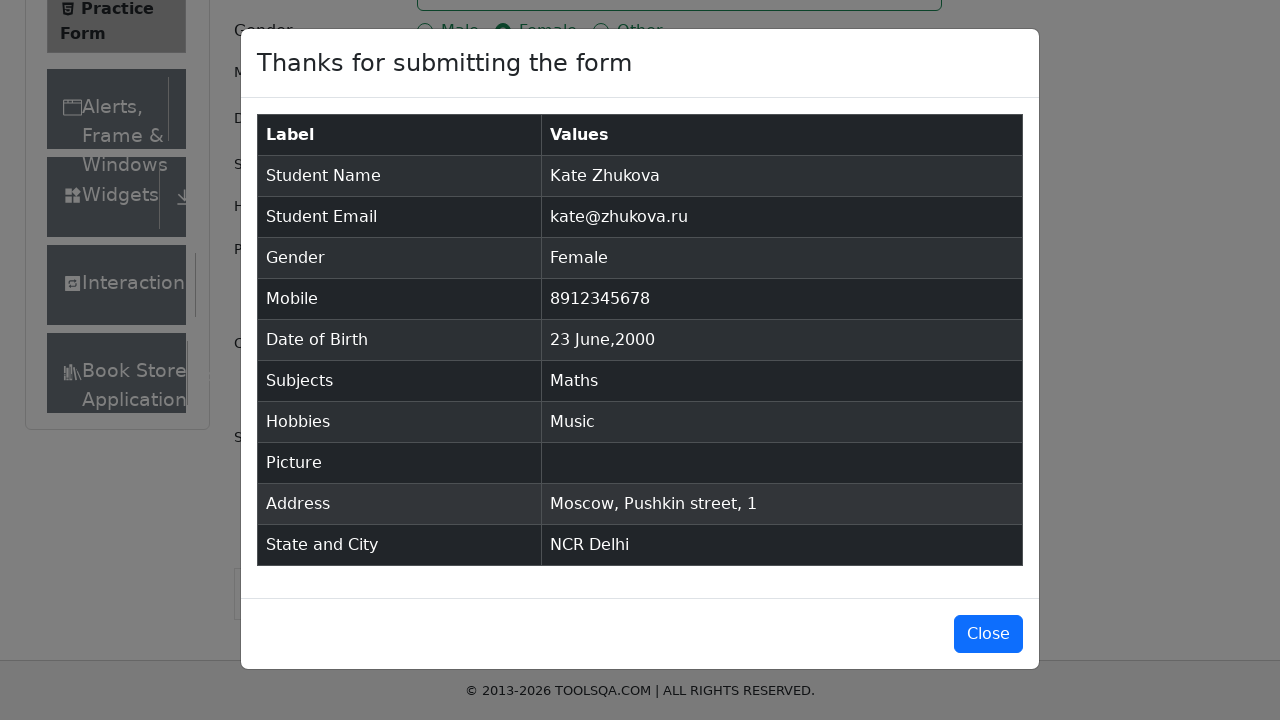

Verified full name 'Kate Zhukova' appears in confirmation table
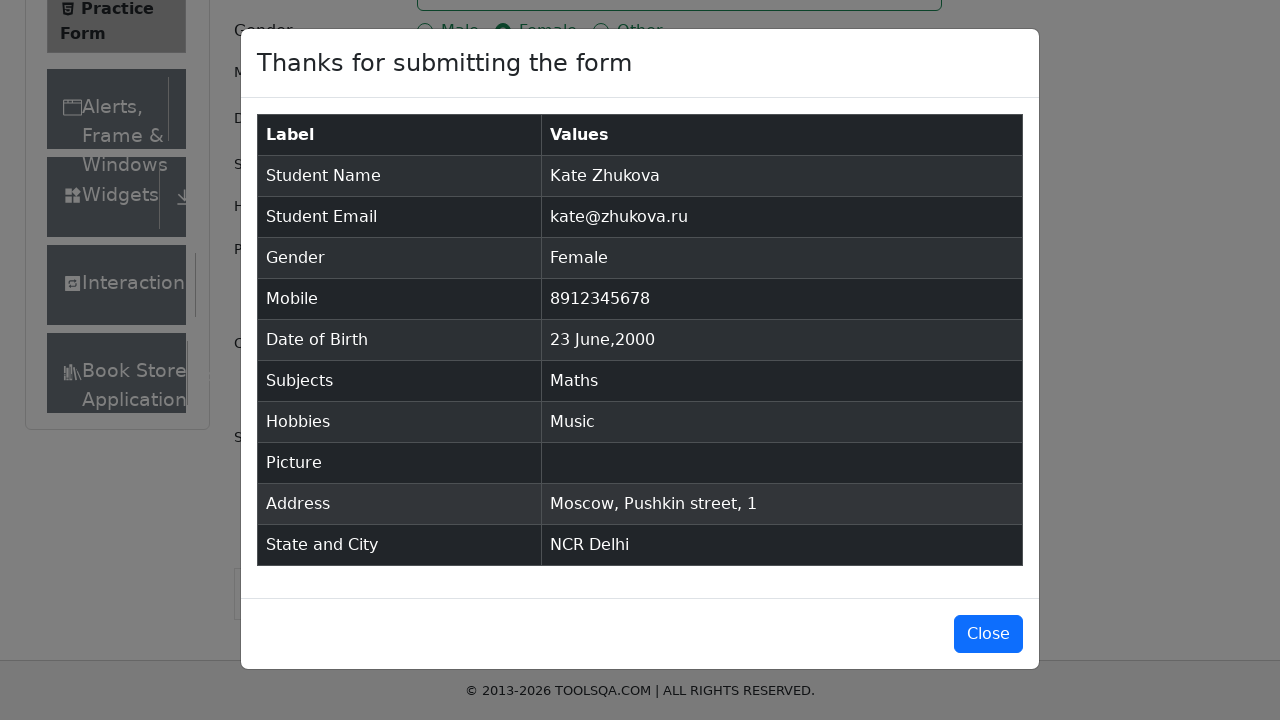

Verified email 'kate@zhukova.ru' appears in confirmation table
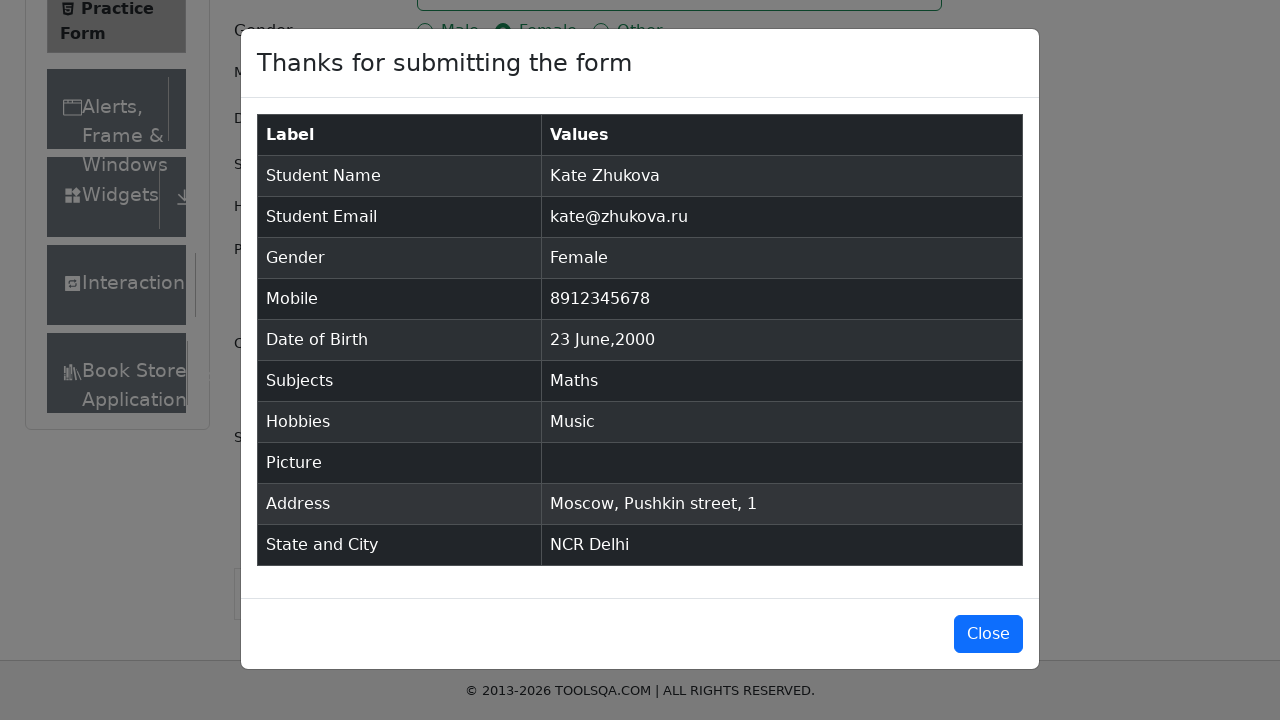

Verified gender 'Female' appears in confirmation table
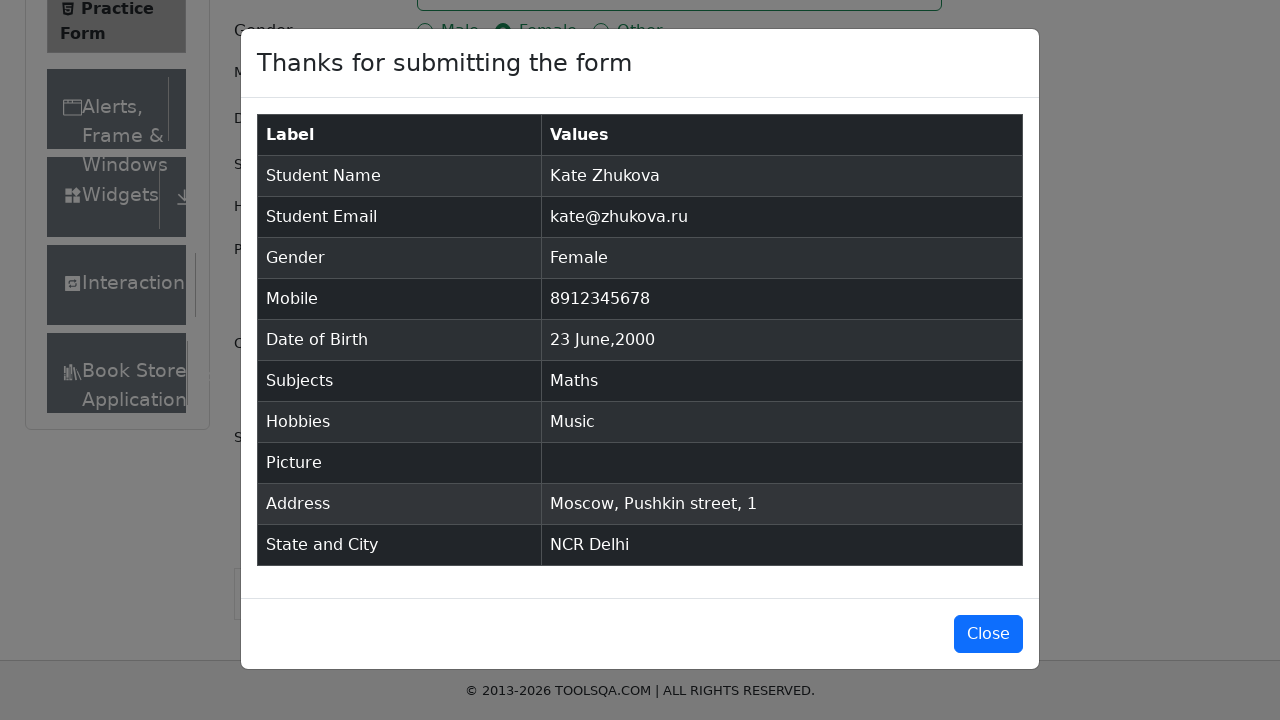

Verified phone number '8912345678' appears in confirmation table
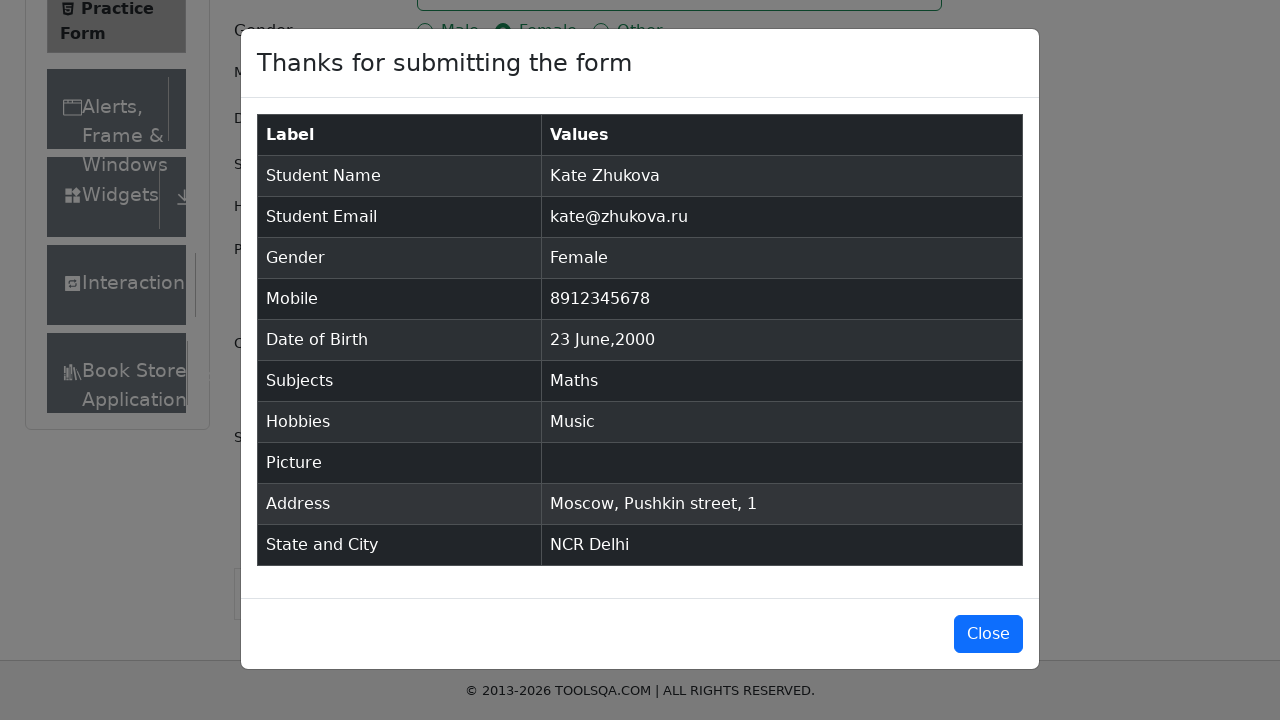

Verified date of birth '23 June,2000' appears in confirmation table
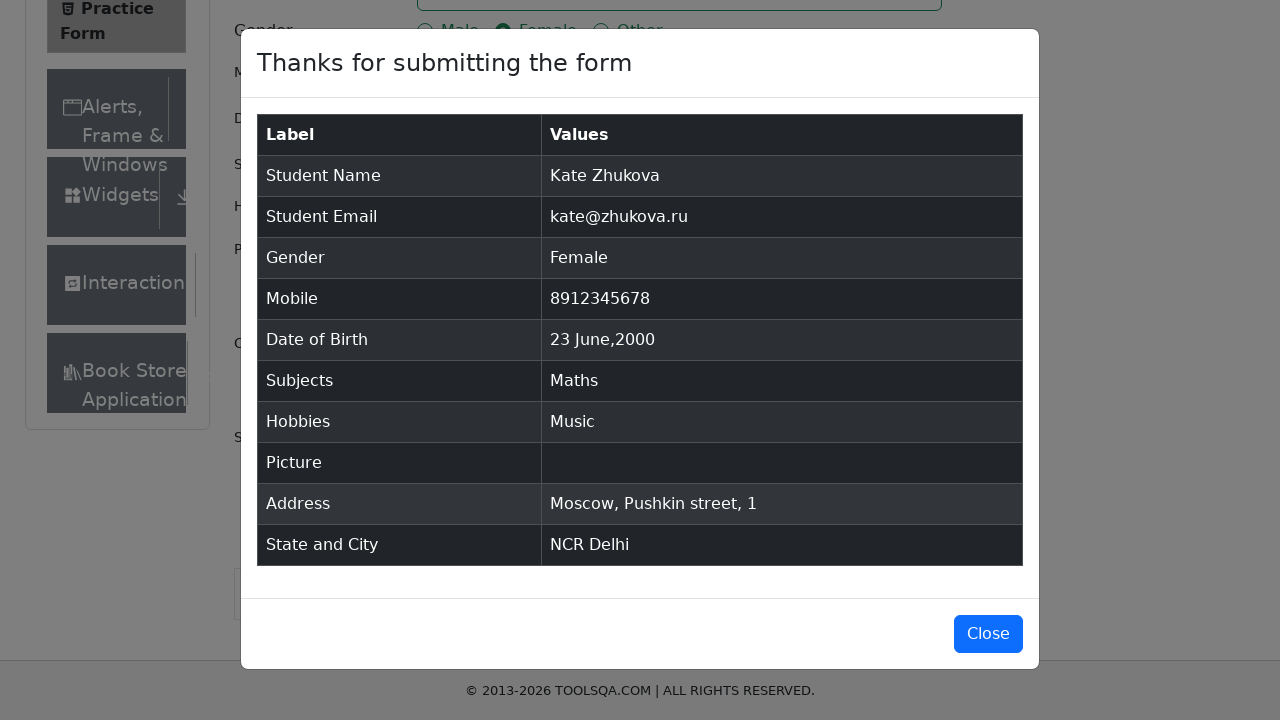

Verified subject 'Math' appears in confirmation table
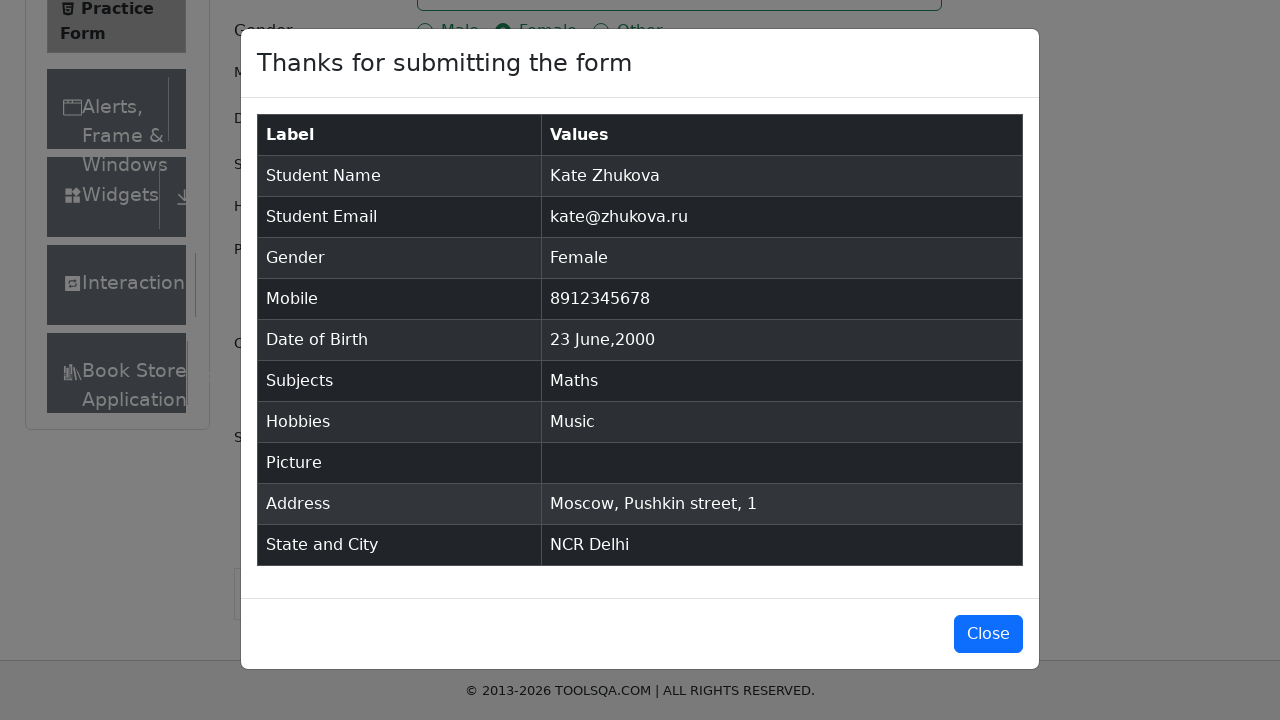

Verified hobby 'Music' appears in confirmation table
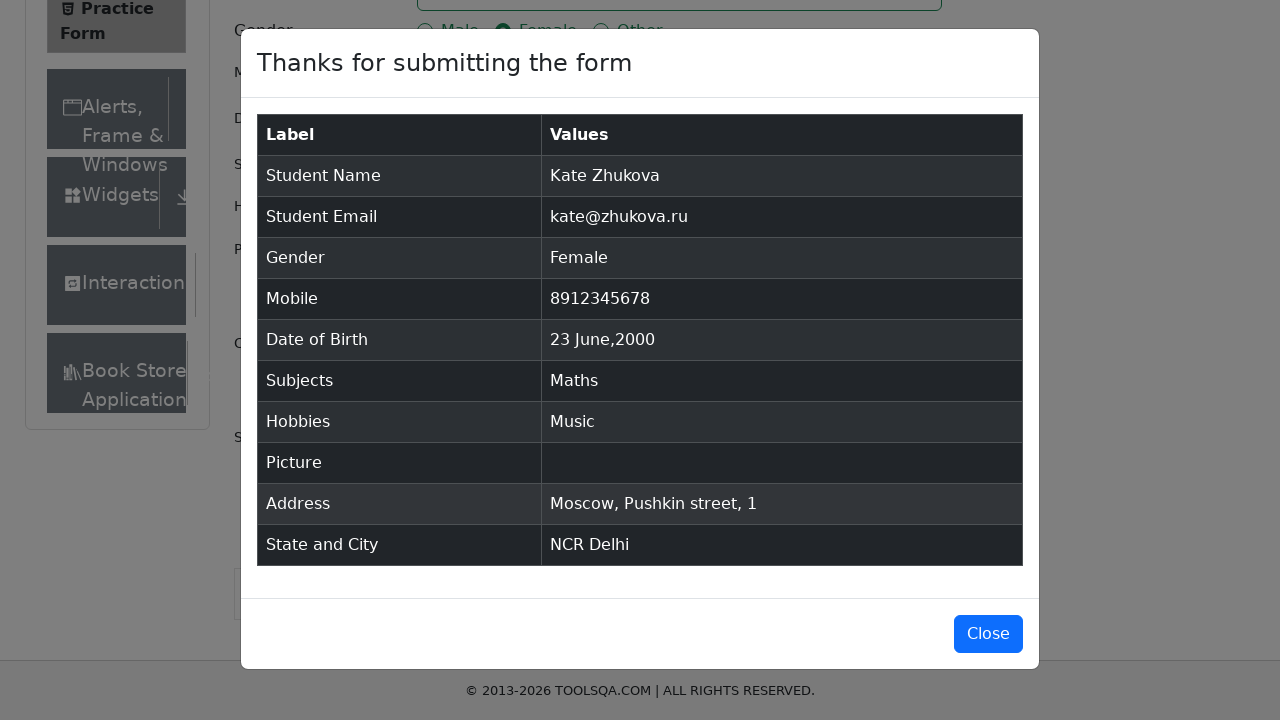

Verified current address 'Moscow, Pushkin street, 1' appears in confirmation table
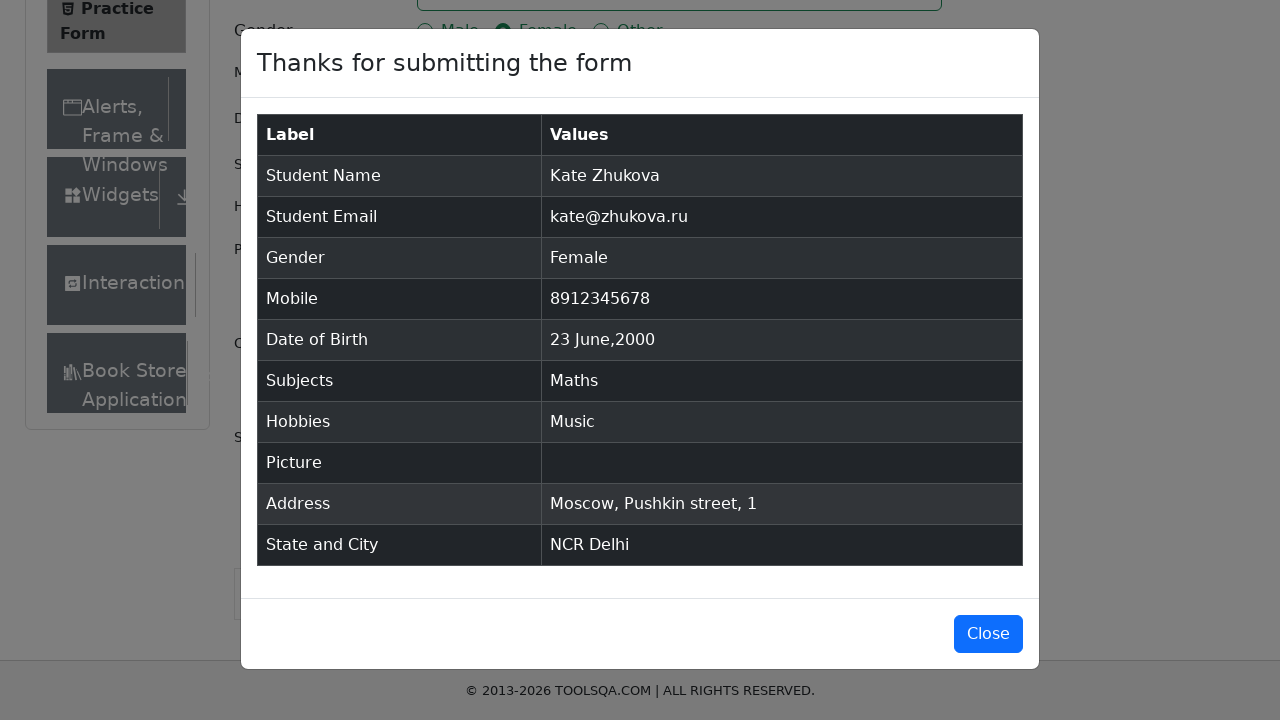

Verified state and city 'NCR Delhi' appear in confirmation table
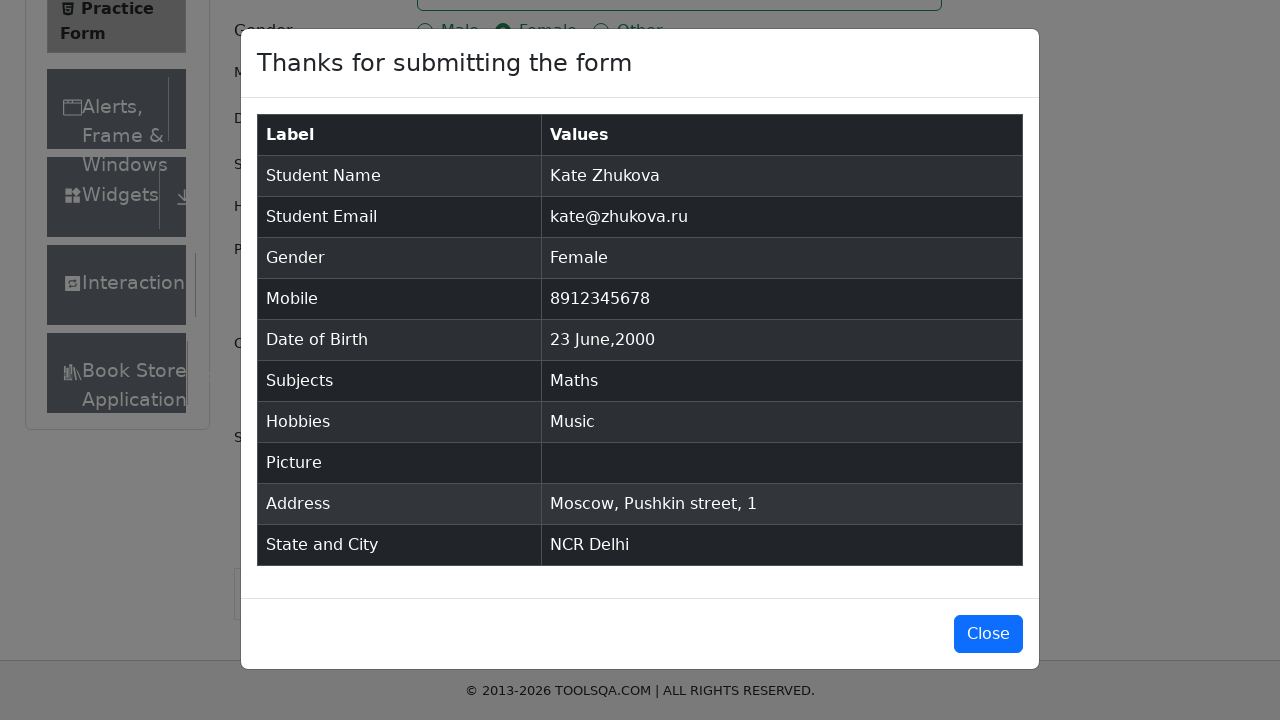

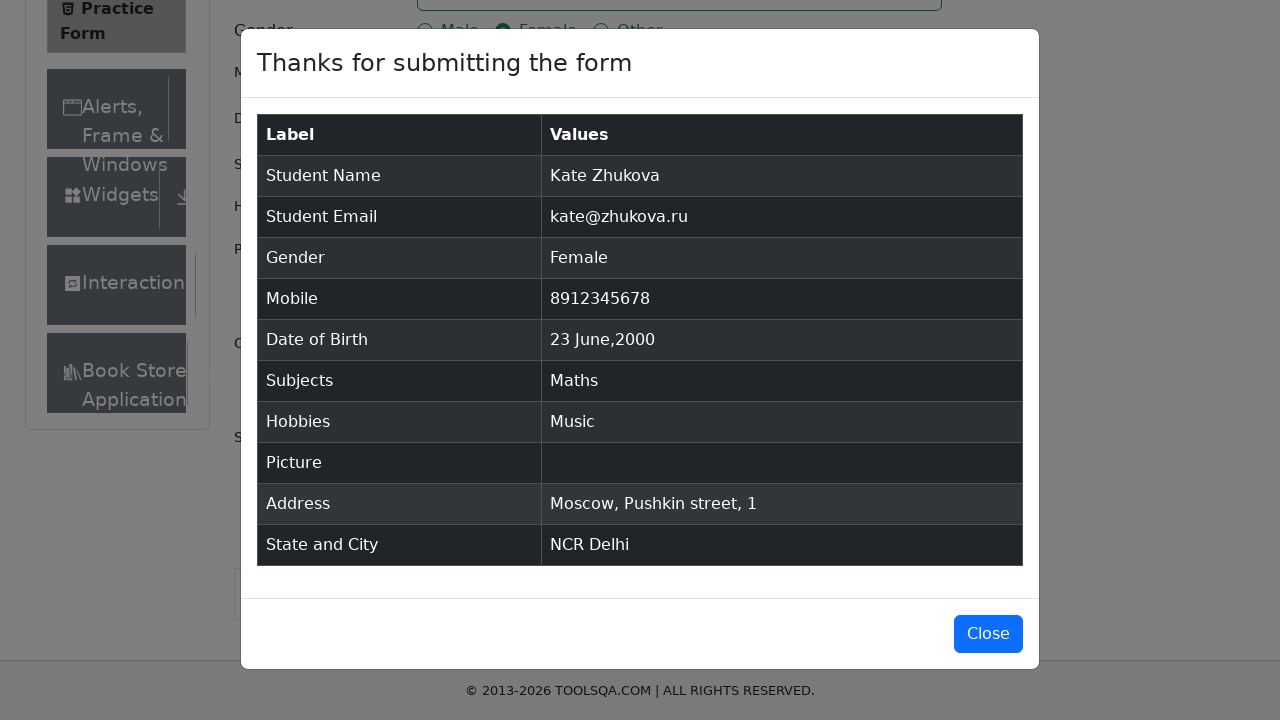